Tests checkbox functionality by ensuring both checkboxes are selected - clicks each checkbox if not already selected, then verifies both are in selected state

Starting URL: https://the-internet.herokuapp.com/checkboxes

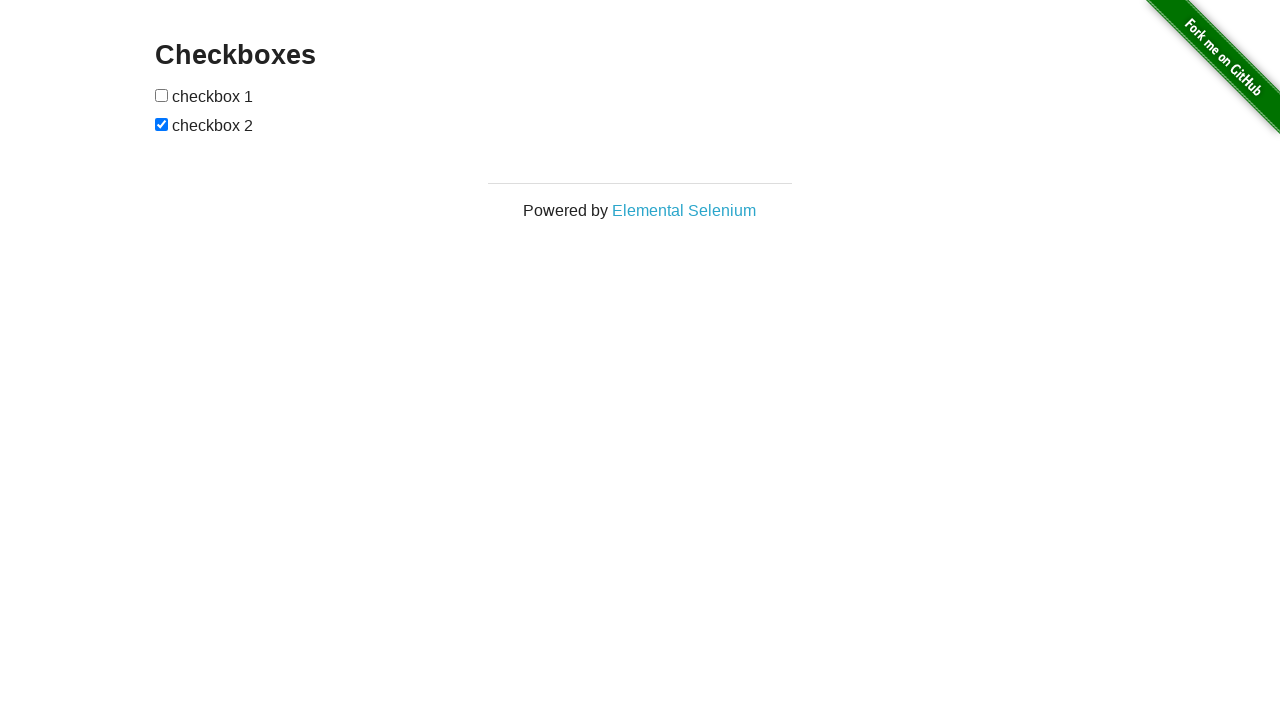

Located first checkbox element
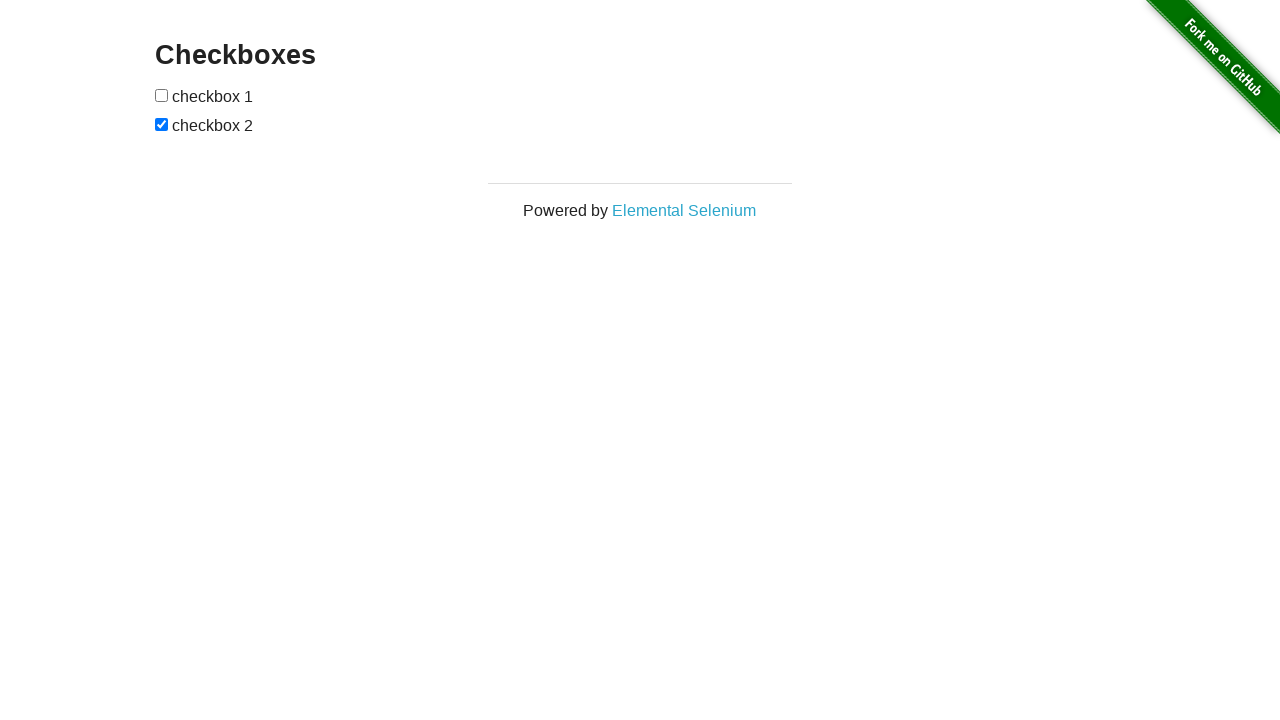

Located second checkbox element
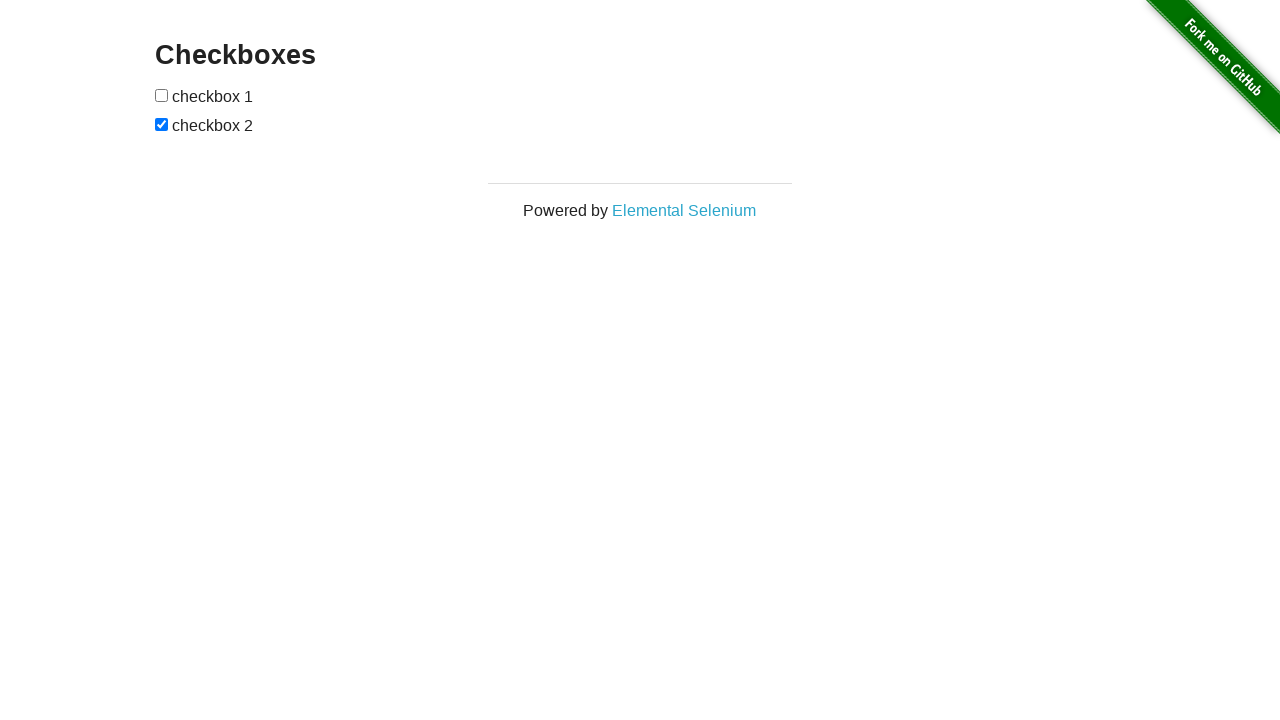

Checked first checkbox state: not selected
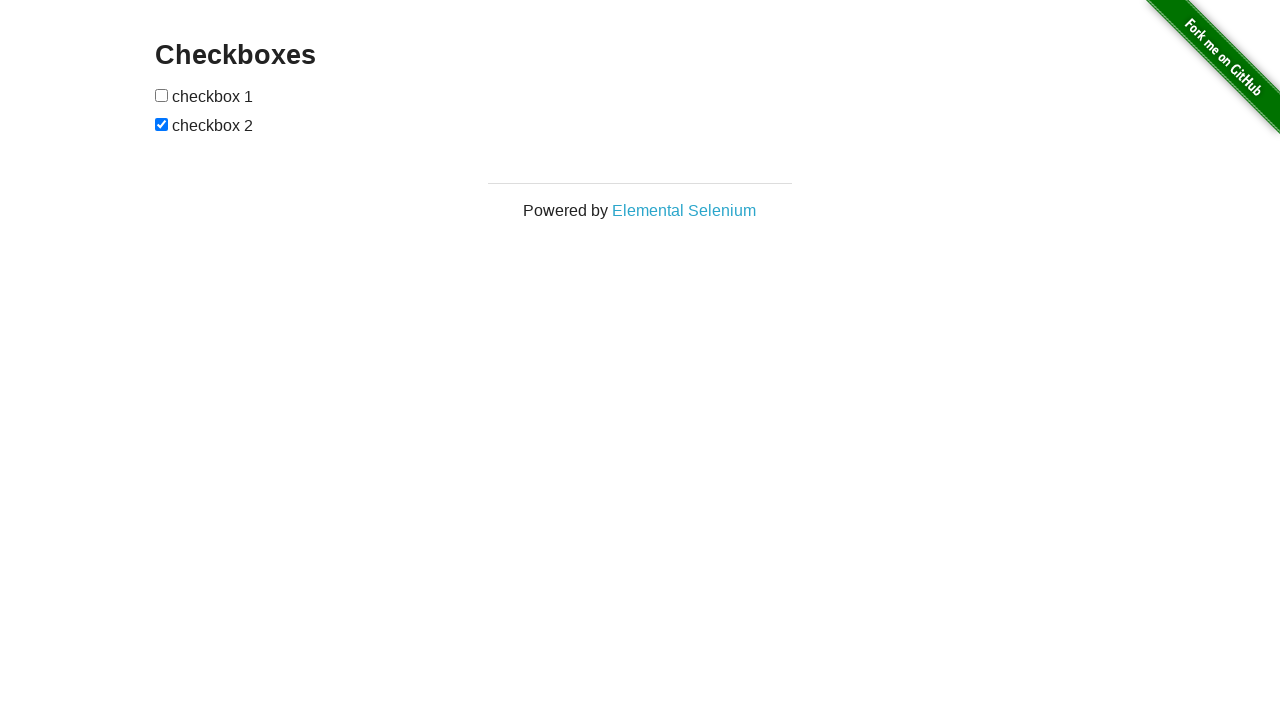

Clicked first checkbox to select it at (162, 95) on (//input[@type='checkbox'])[1]
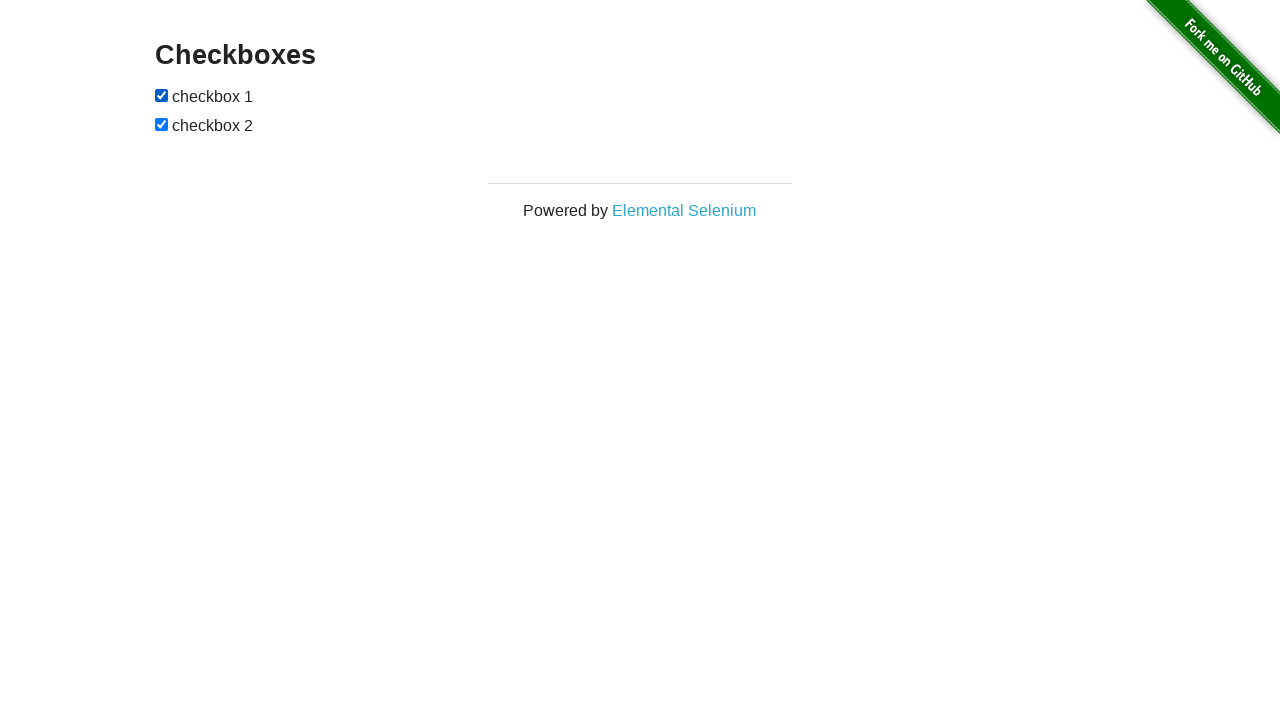

Checked second checkbox state: already selected
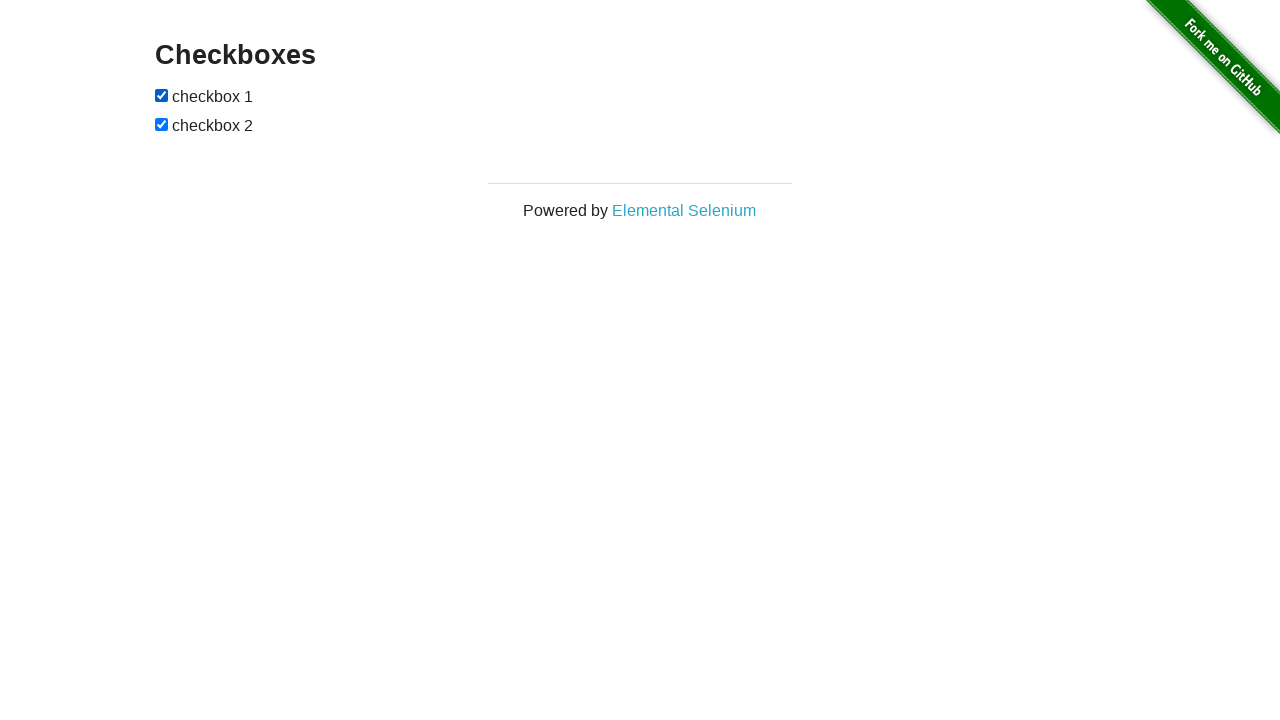

Verified first checkbox is selected
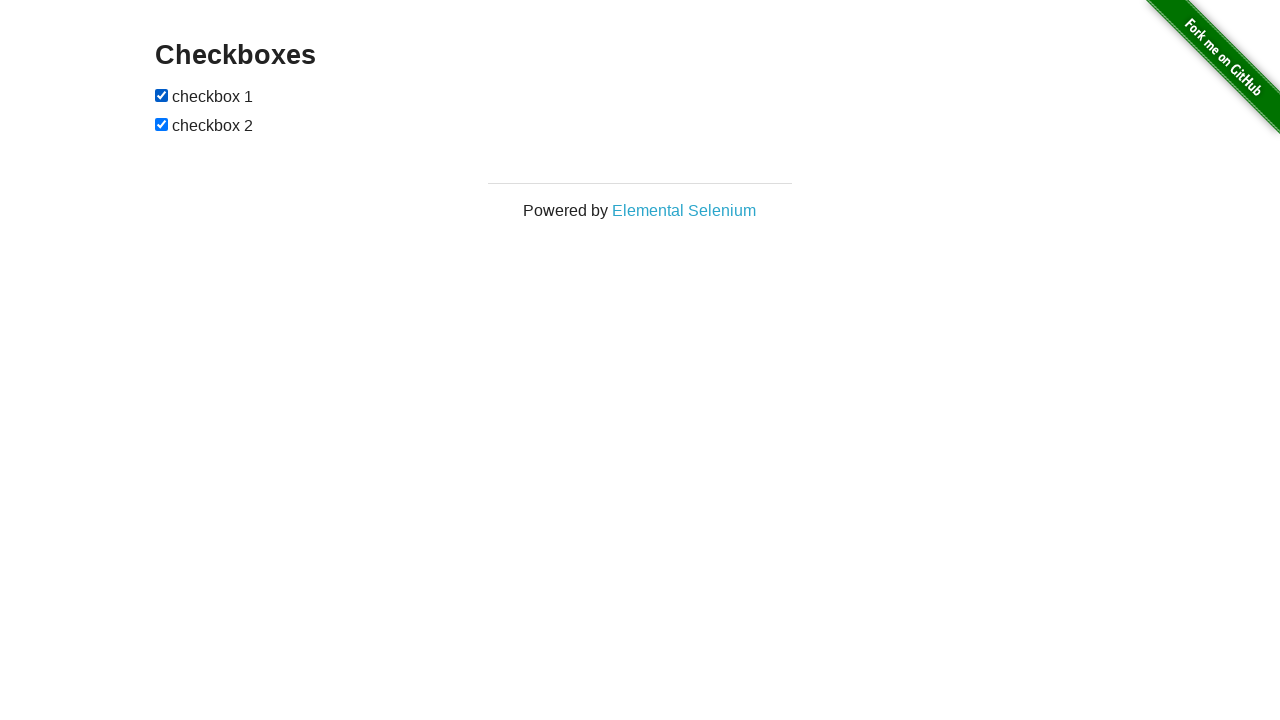

Verified second checkbox is selected
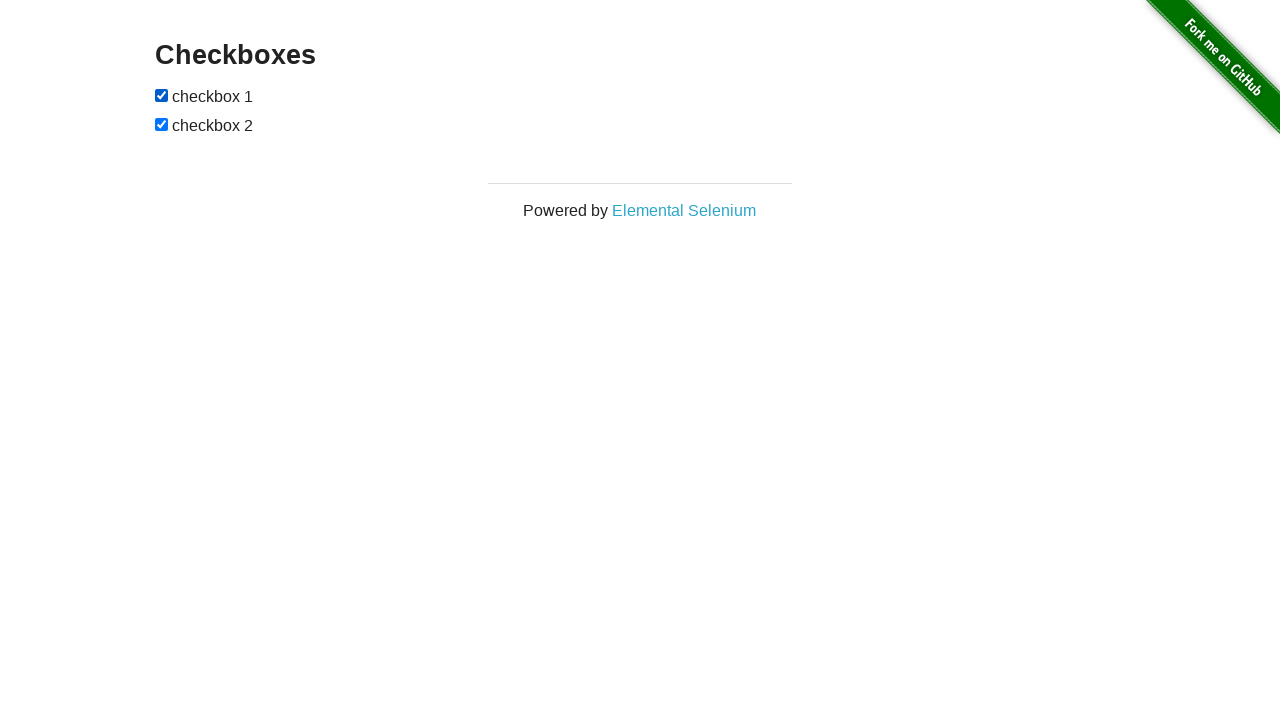

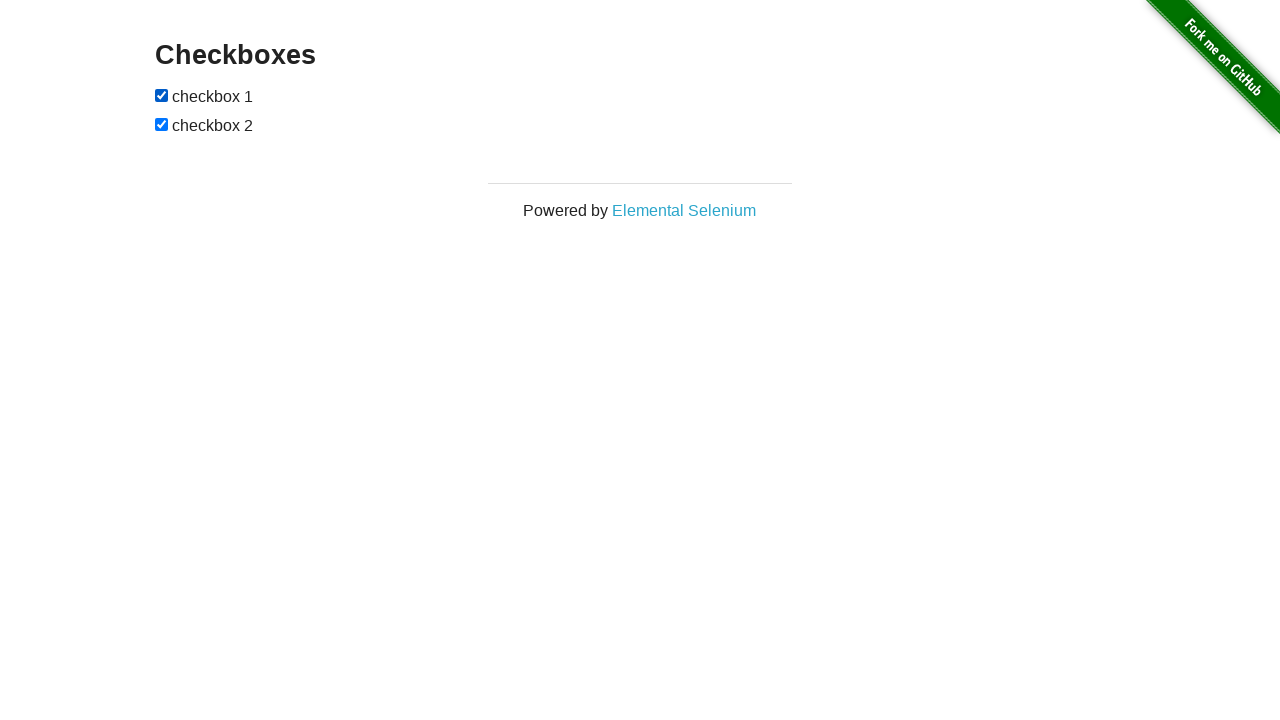